Tests keyboard key press functionality by sending ENTER and DELETE keys to an input field on the key presses demo page

Starting URL: https://the-internet.herokuapp.com/key_presses

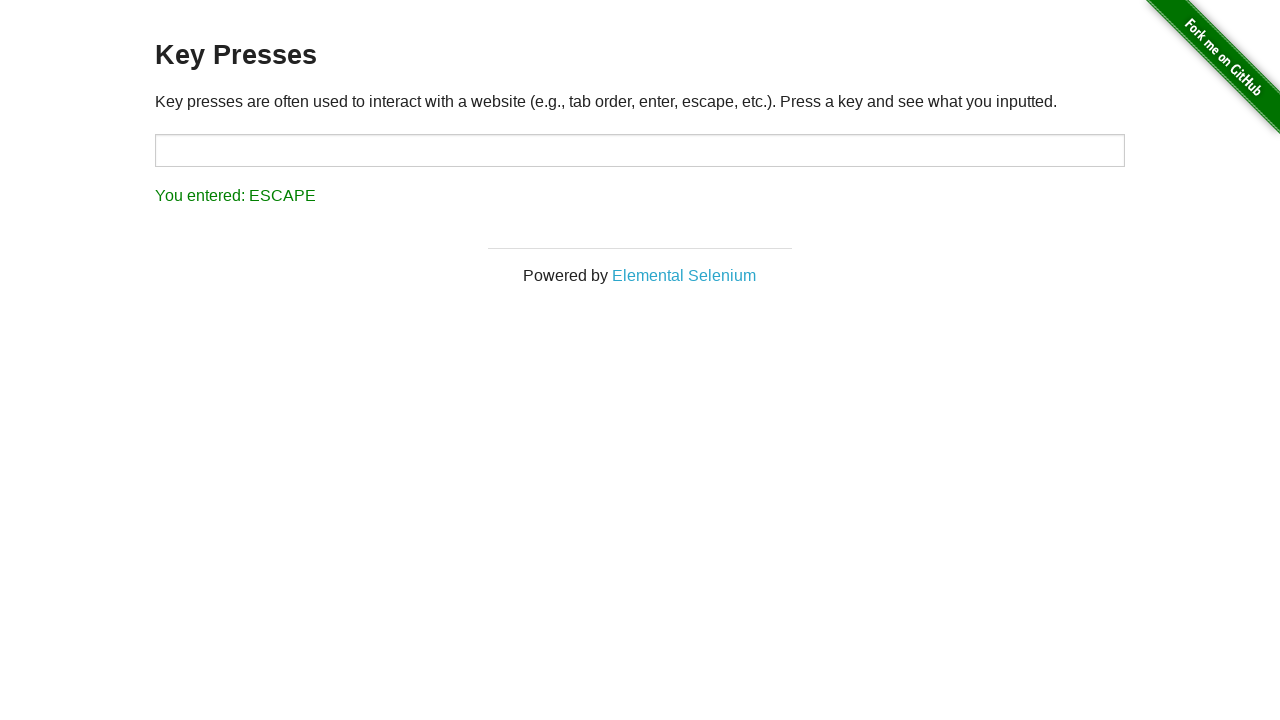

Clicked on the target input field to focus it at (640, 150) on input#target
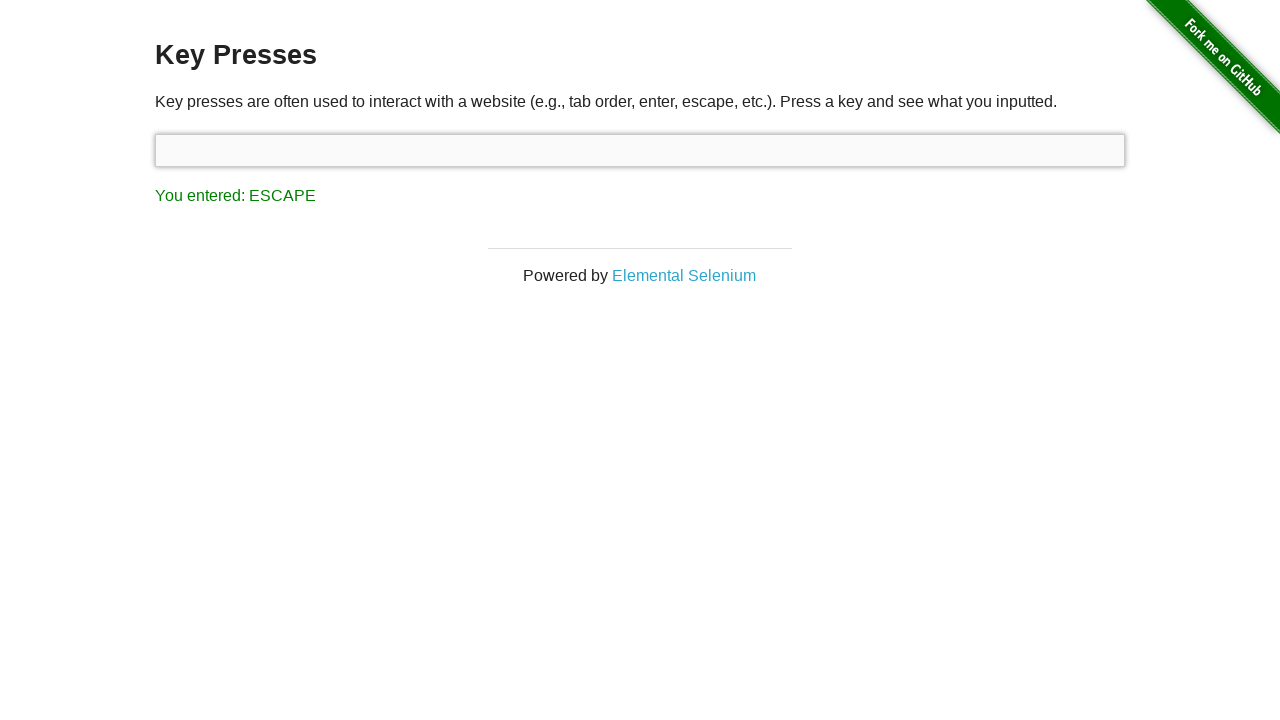

Pressed ENTER key
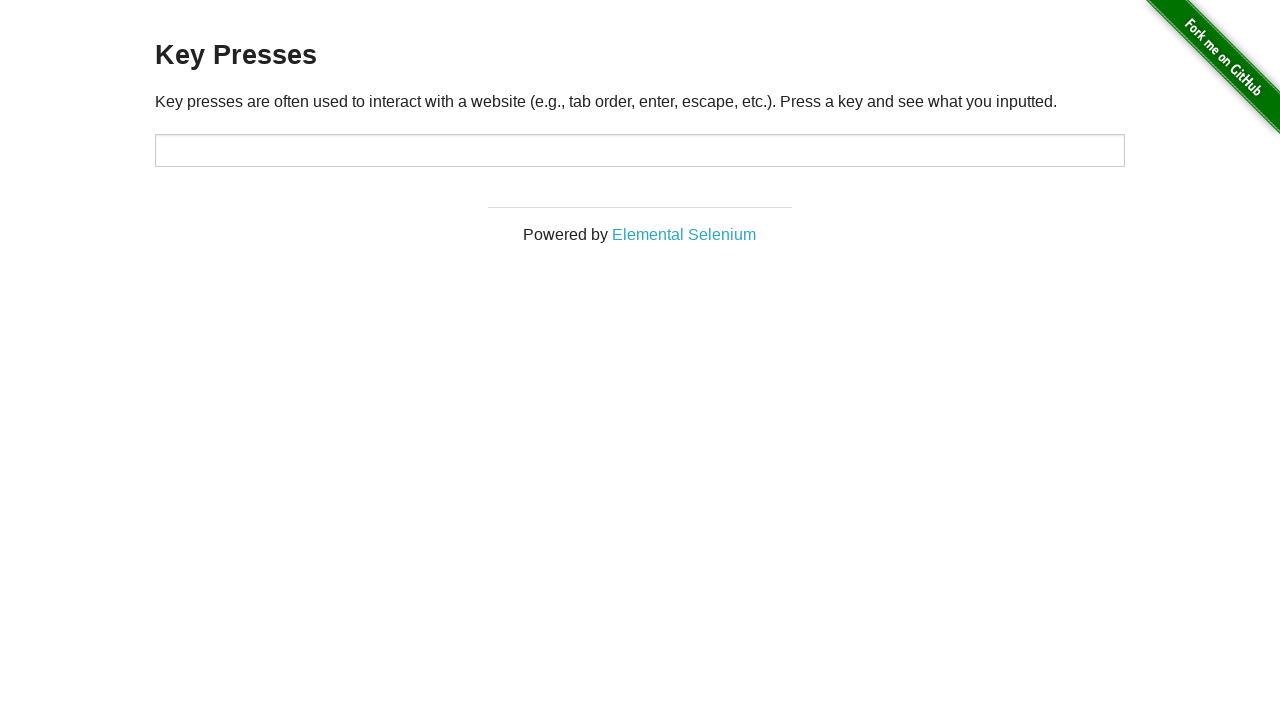

Pressed DELETE key
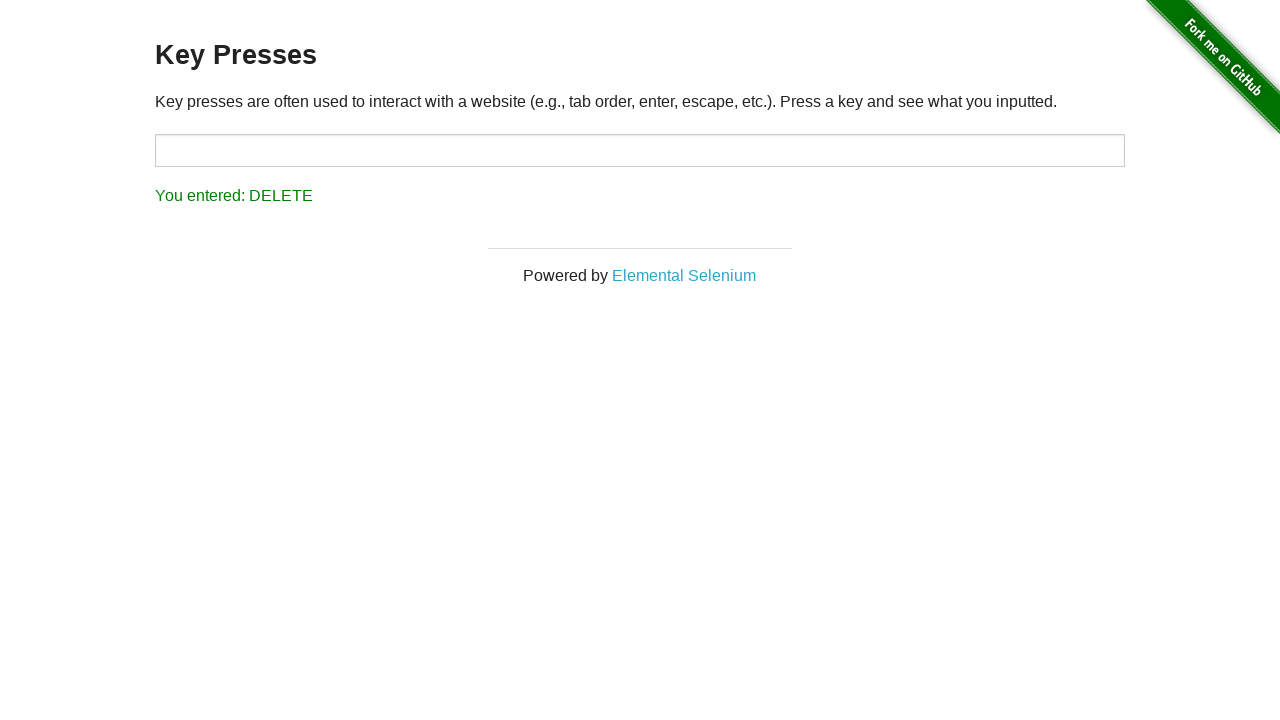

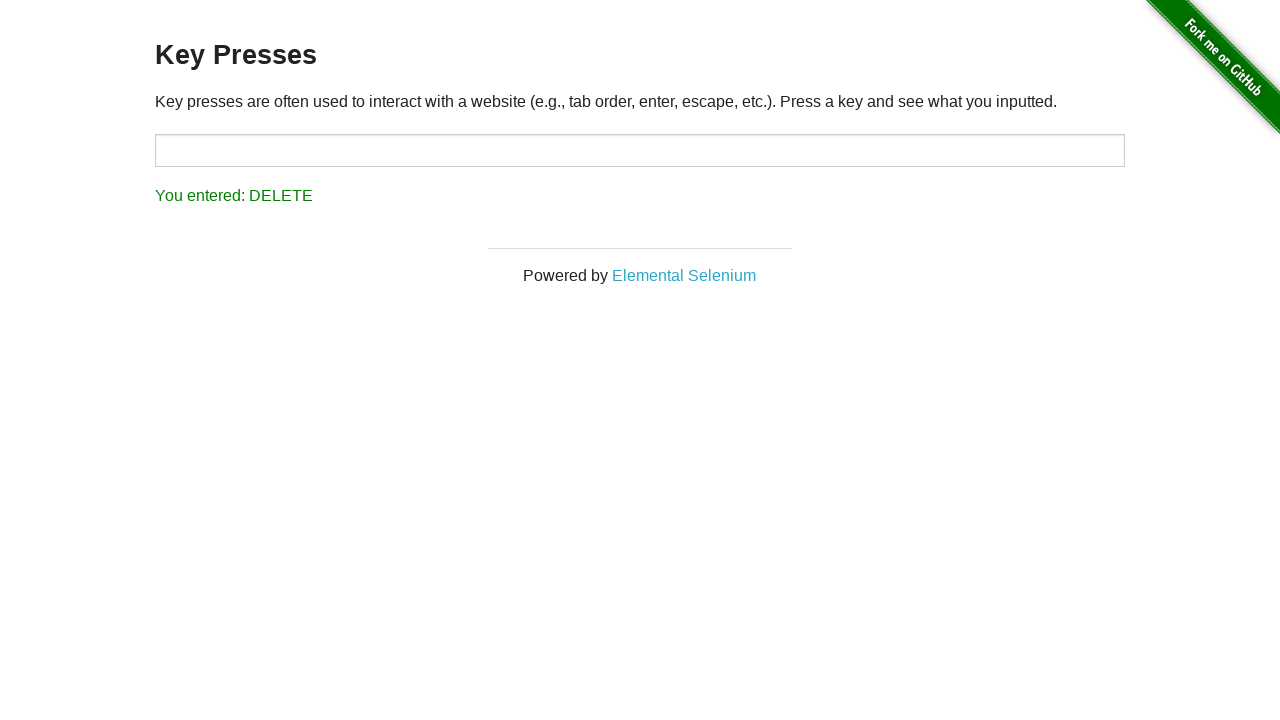